Tests user registration form using AutoData pattern to generate user data, filling in all required registration fields.

Starting URL: http://eaapp.somee.com

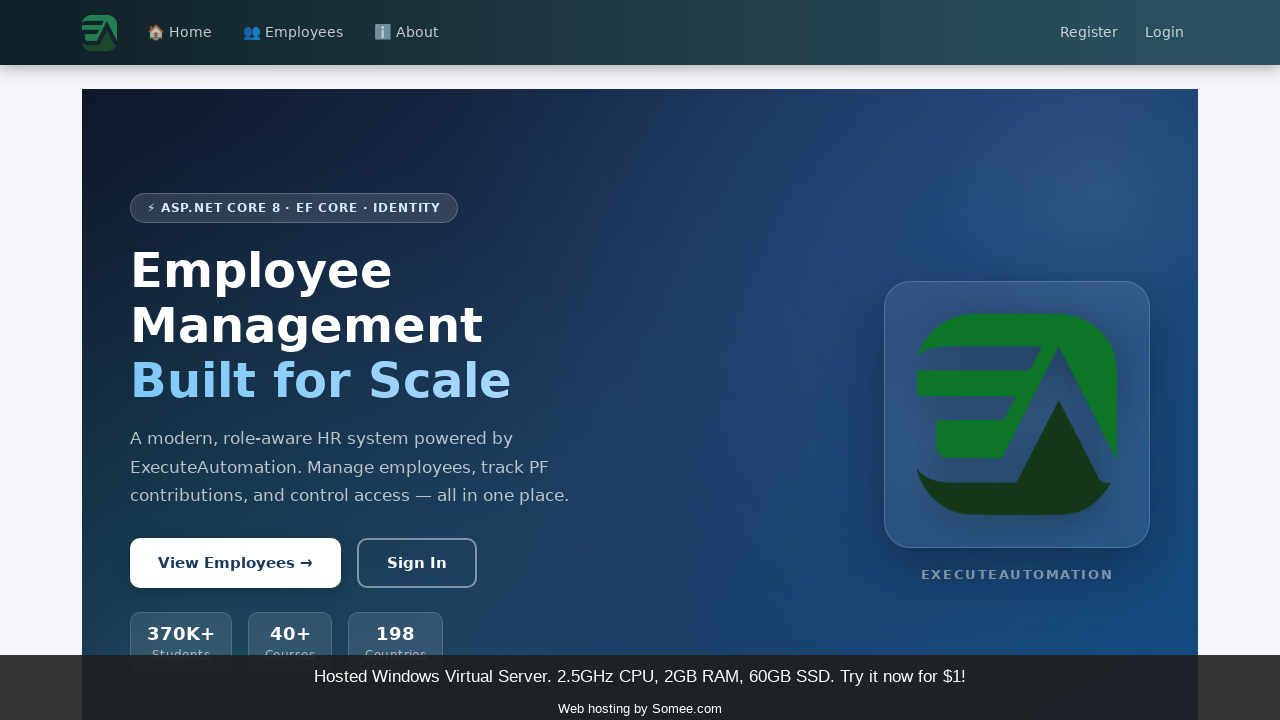

Clicked Register link to navigate to registration form at (1089, 33) on text=Register
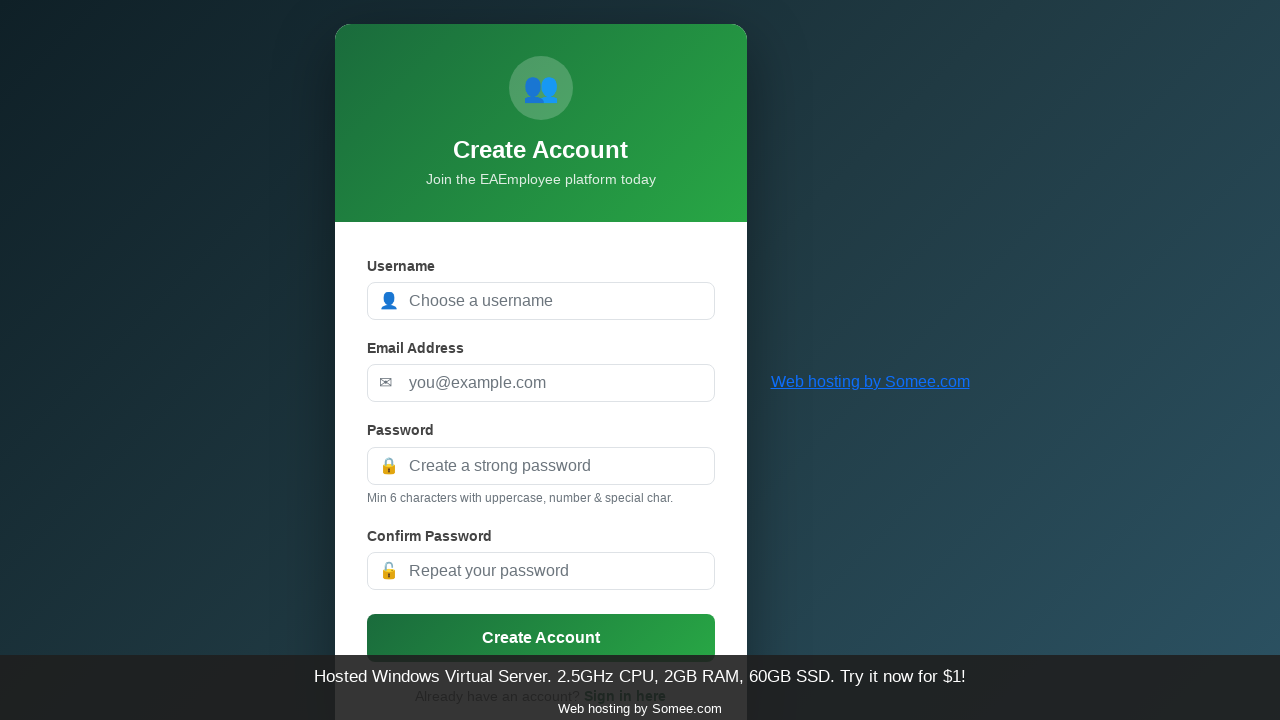

Filled username field with 'autodata_user_8e1f' on #UserName
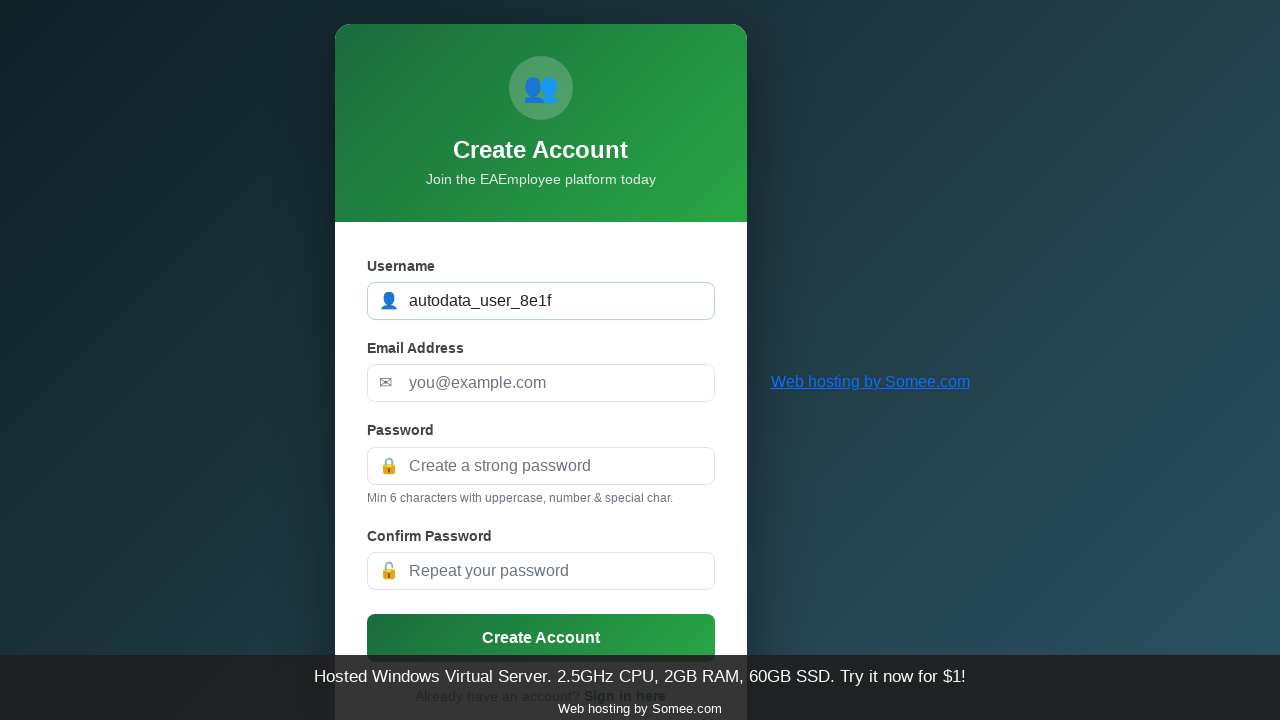

Filled password field with auto-generated password on #Password
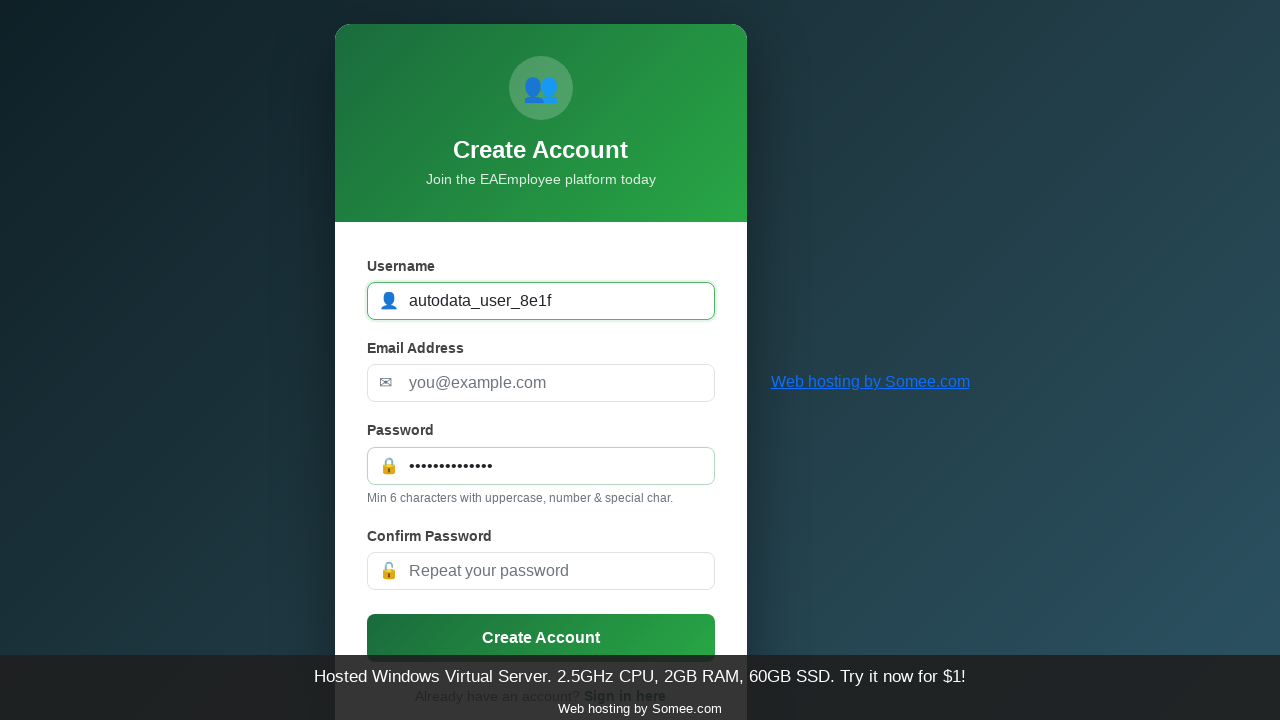

Filled confirm password field with matching password on #ConfirmPassword
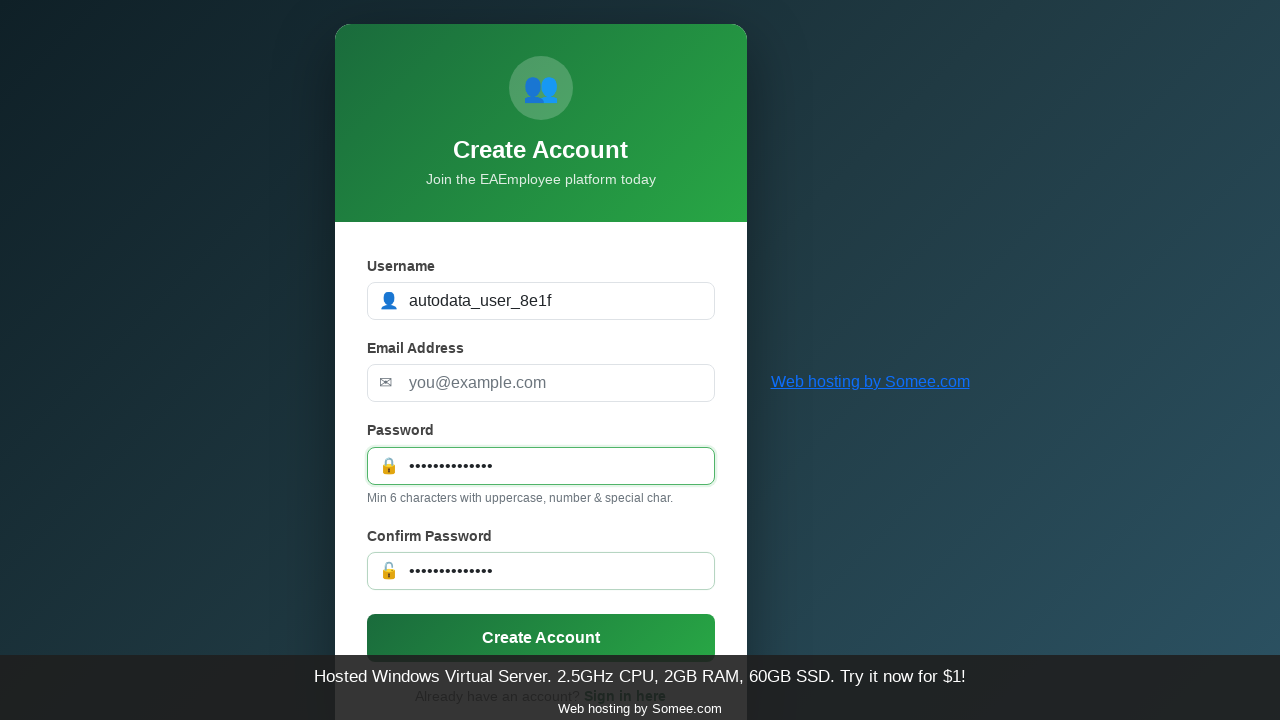

Filled email field with 'autouser_8e1f@testmail.org' on #Email
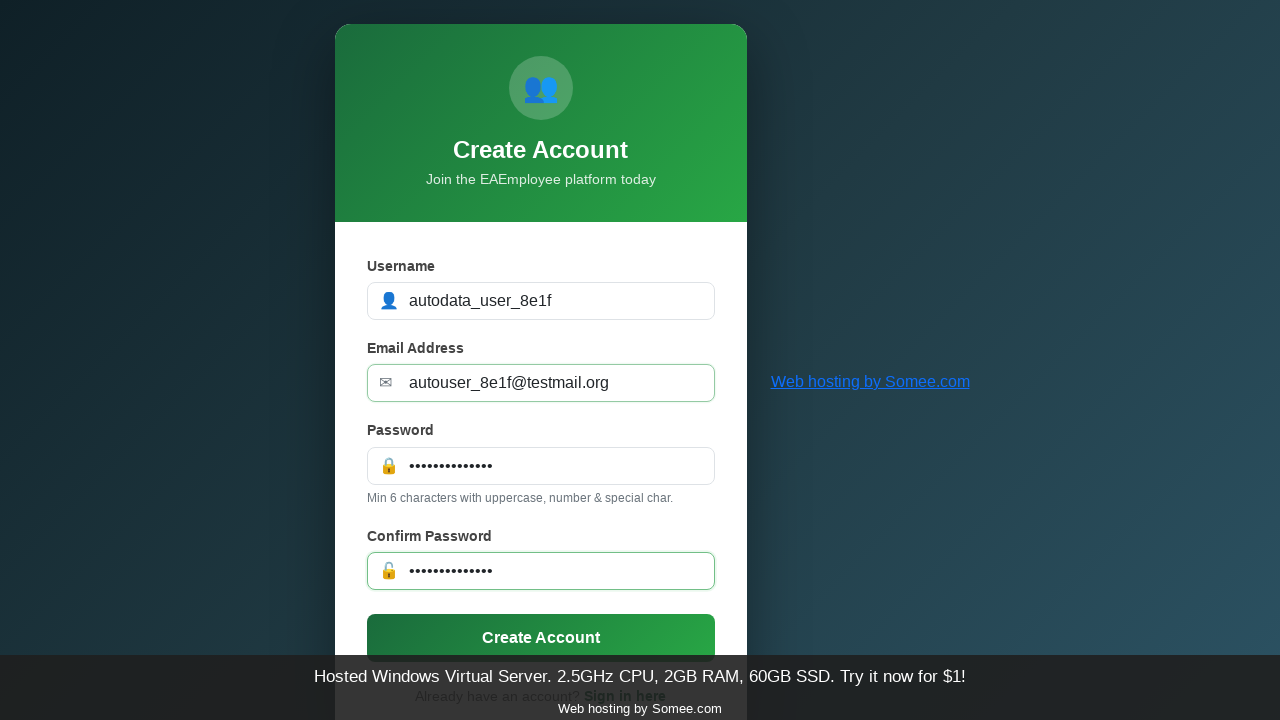

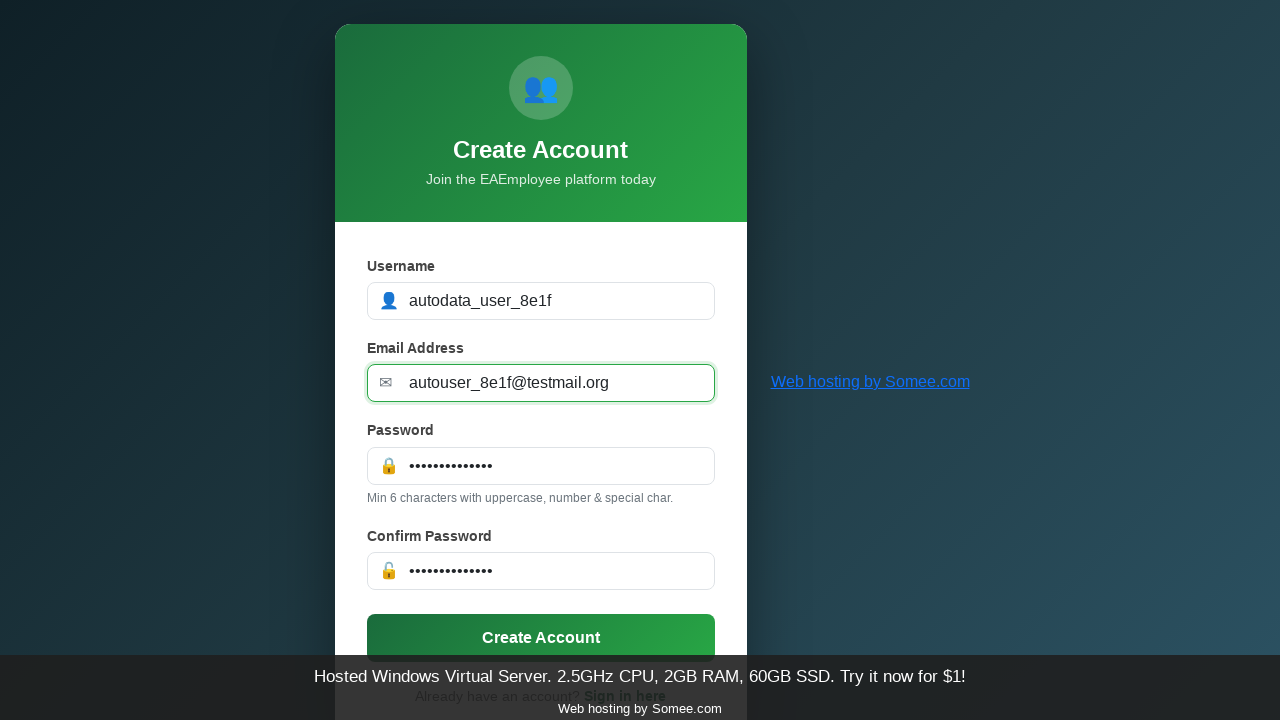